Verifies that a button containing the text "discuss" is visible on the Andersen Lab homepage

Starting URL: https://andersenlab.com/

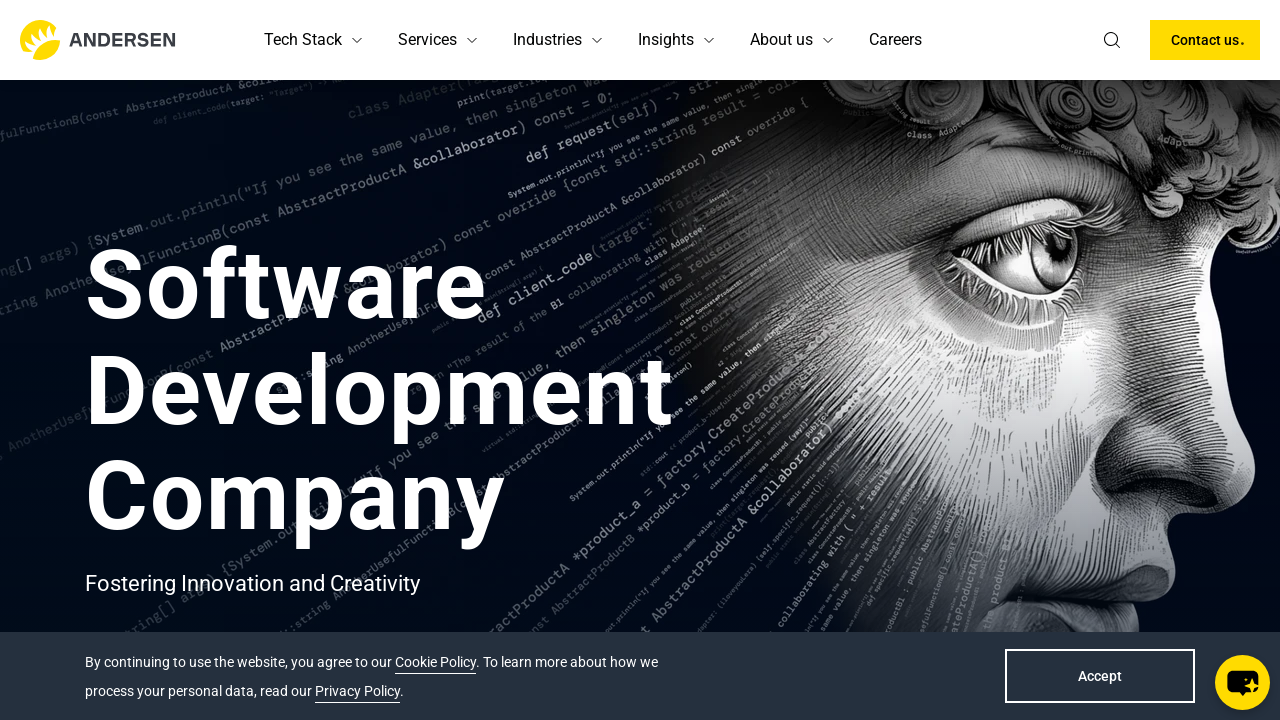

Located the 'discuss' button using XPath selector
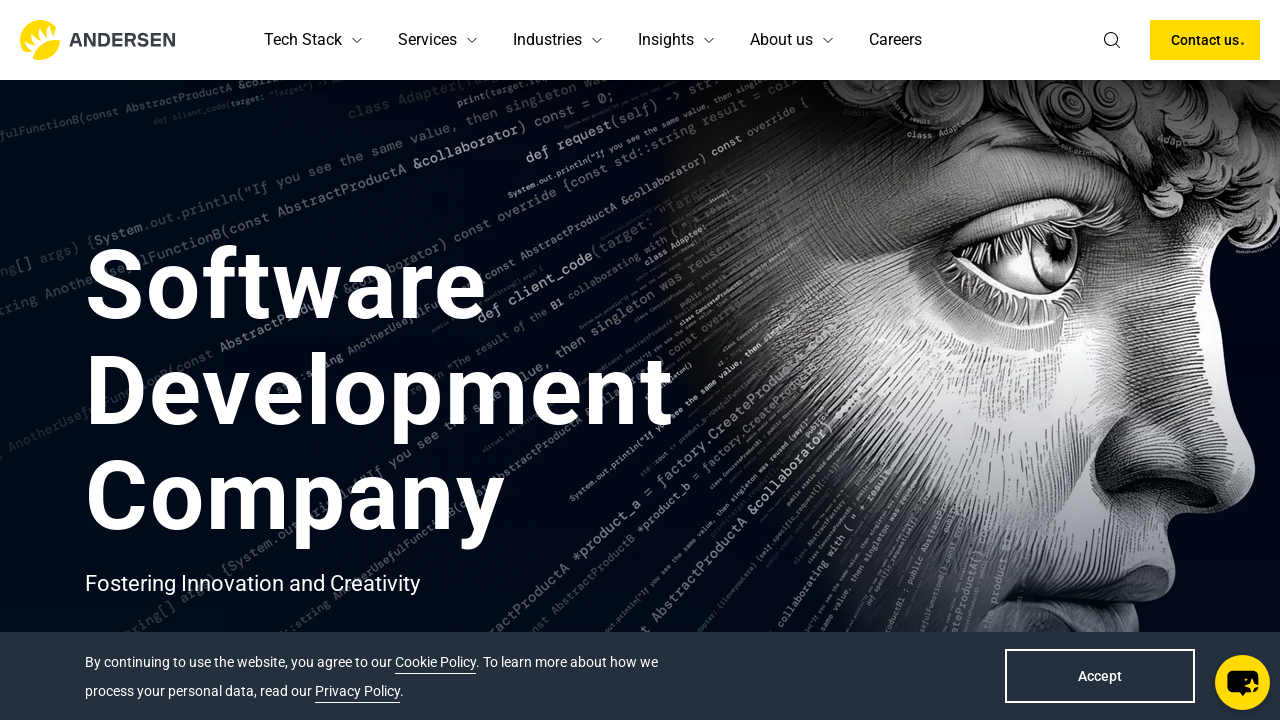

Waited for 'discuss' button to become visible
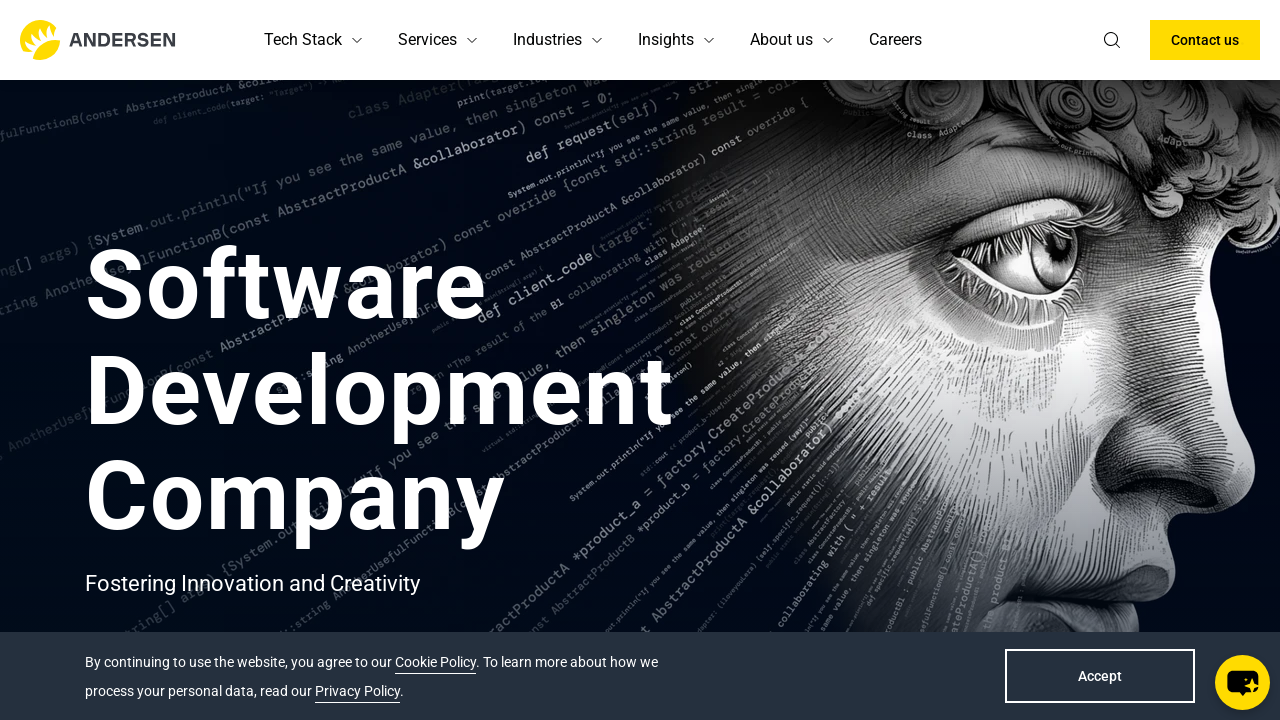

Verified that 'discuss' button is visible on the Andersen Lab homepage
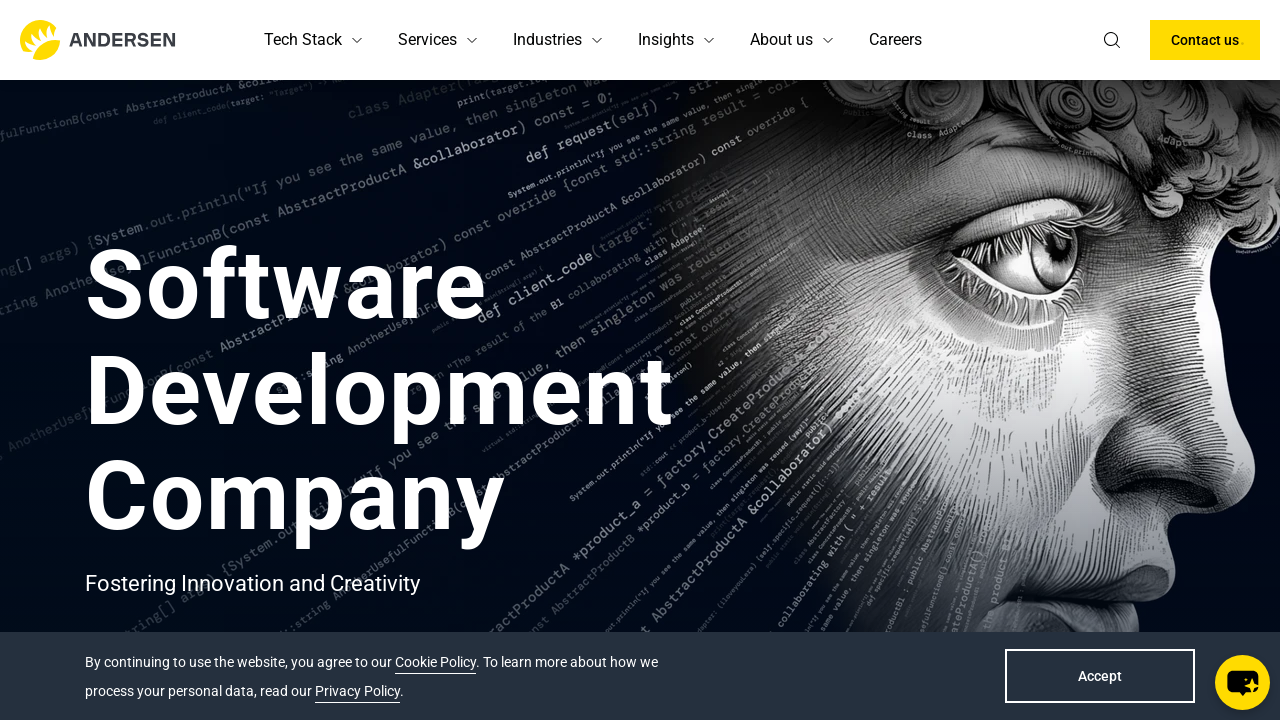

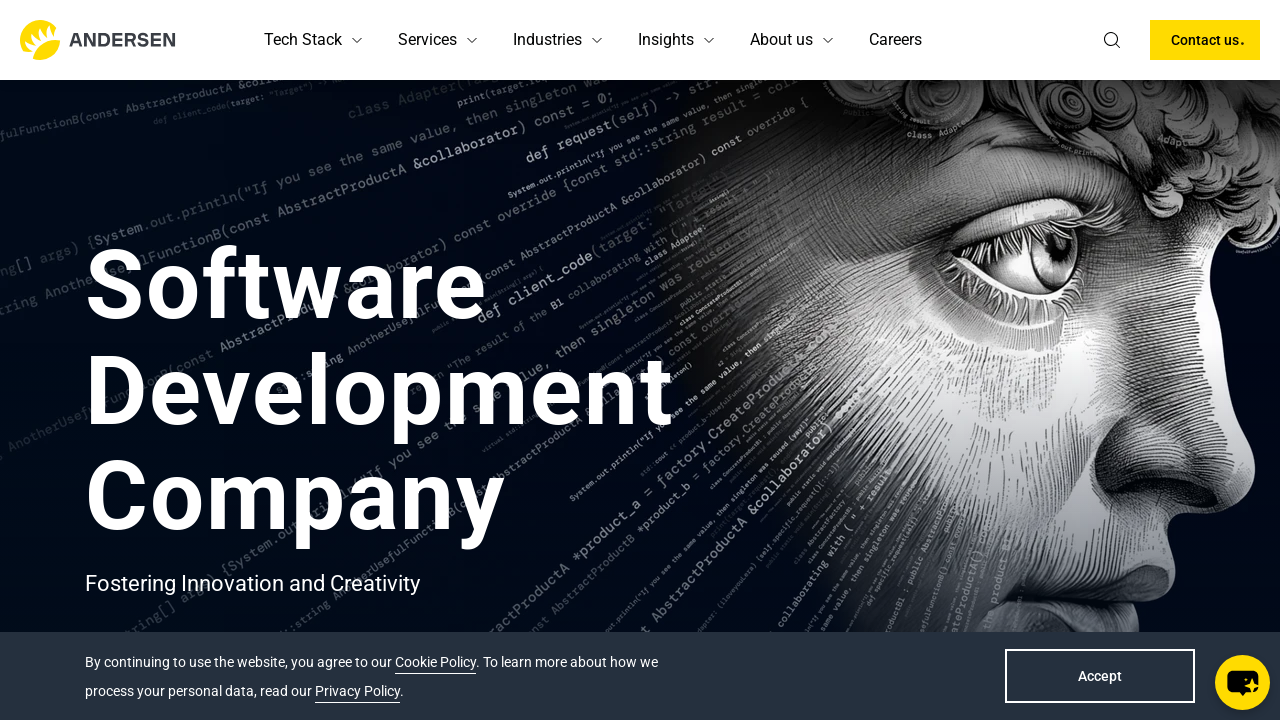